Creates three todo items, then marks all items as completed using the "Mark all as complete" checkbox and verifies they all have the completed class.

Starting URL: https://demo.playwright.dev/todomvc/

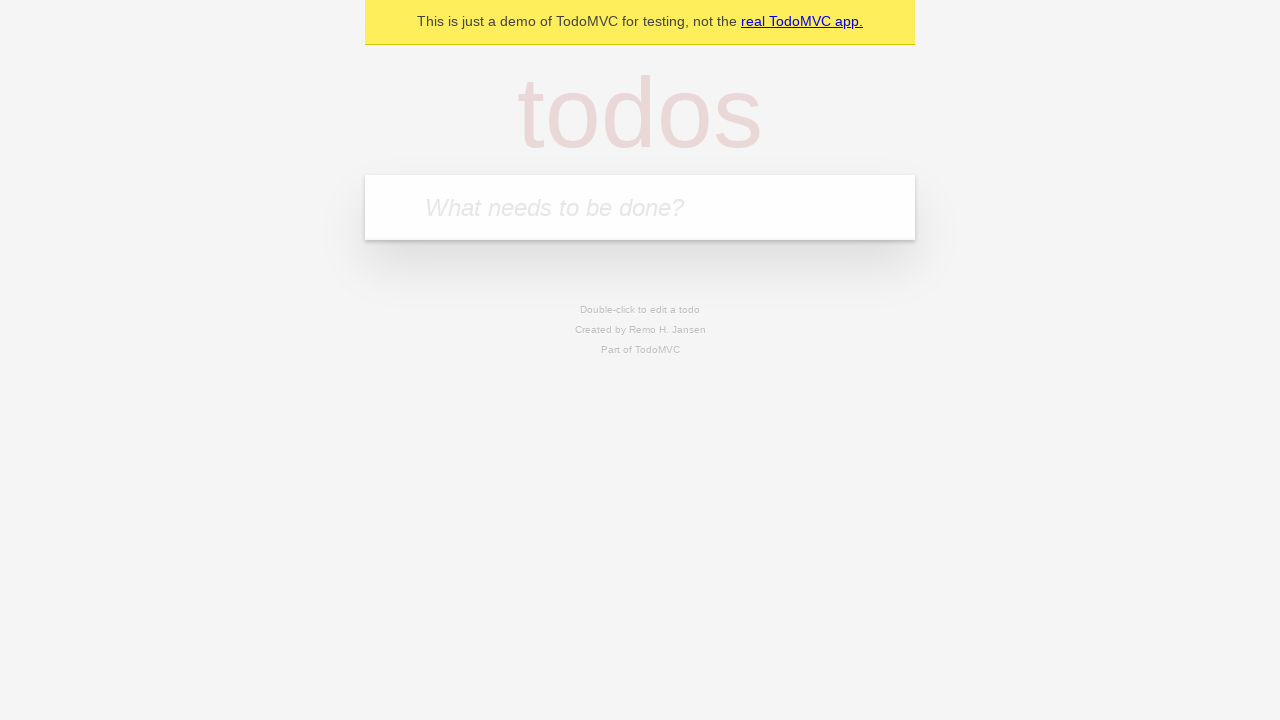

Filled first todo item with 'buy some cheese' on internal:attr=[placeholder="What needs to be done?"i]
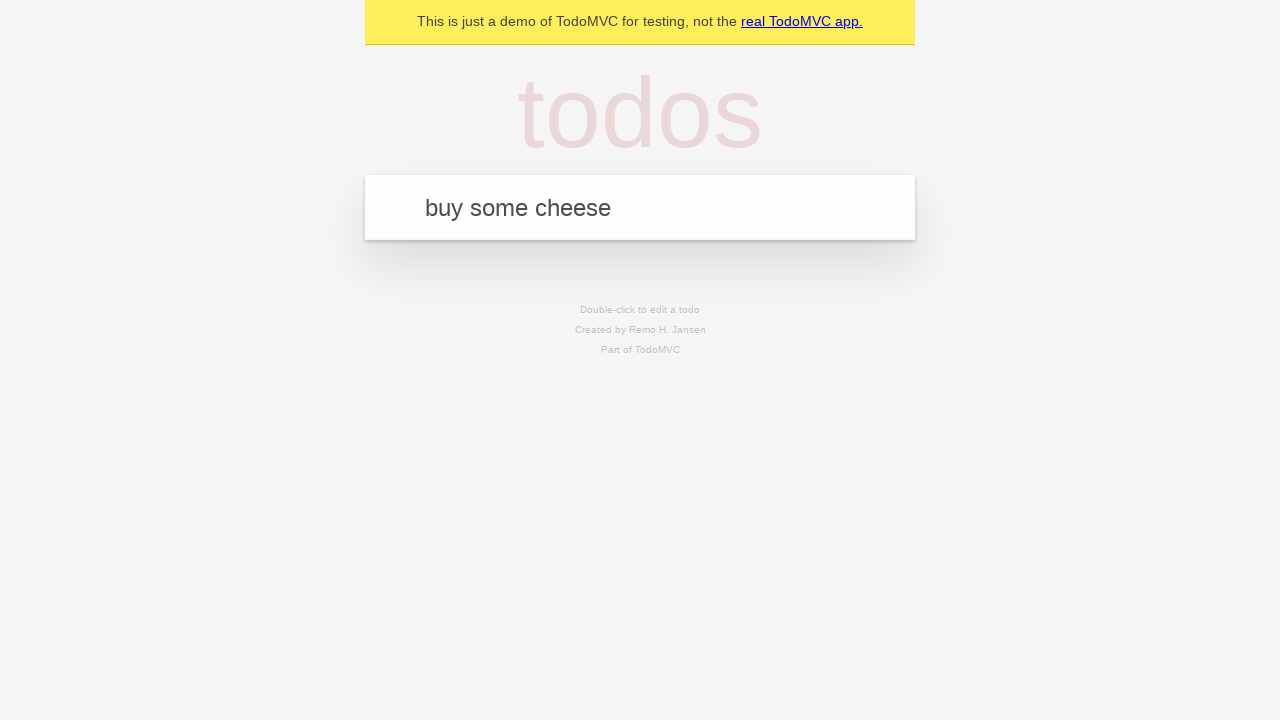

Pressed Enter to add first todo item on internal:attr=[placeholder="What needs to be done?"i]
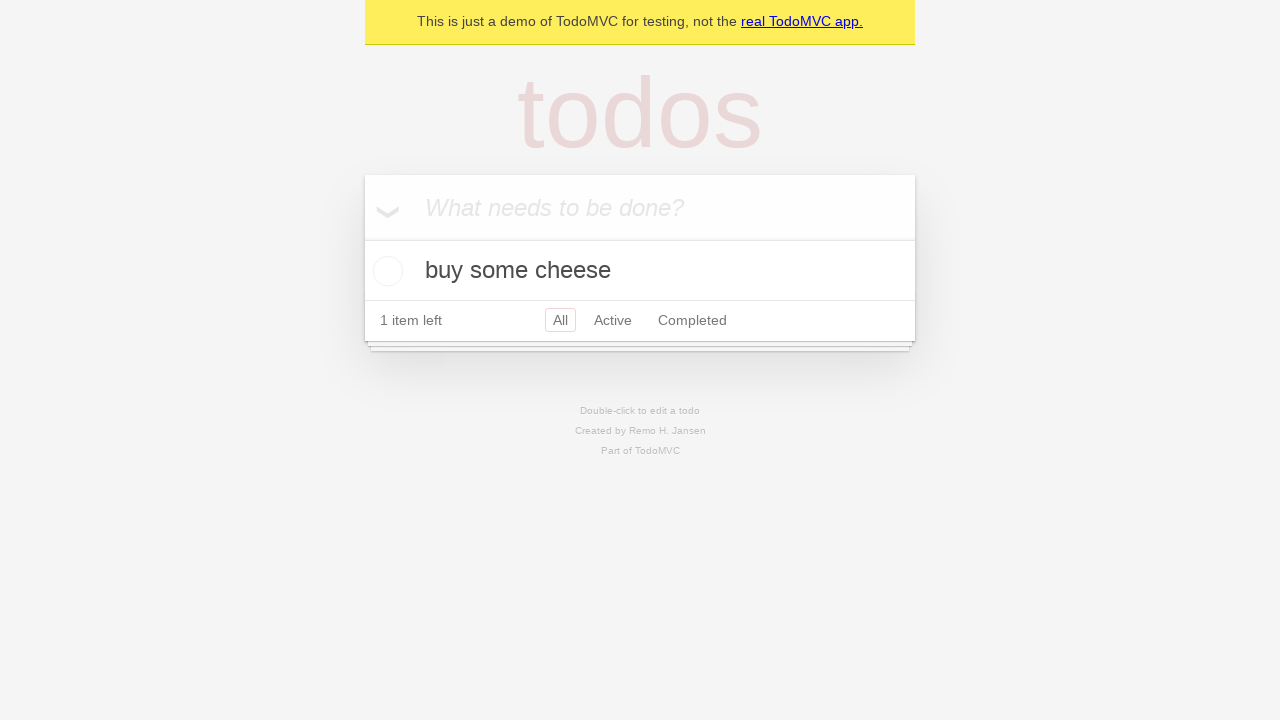

Filled second todo item with 'feed the cat' on internal:attr=[placeholder="What needs to be done?"i]
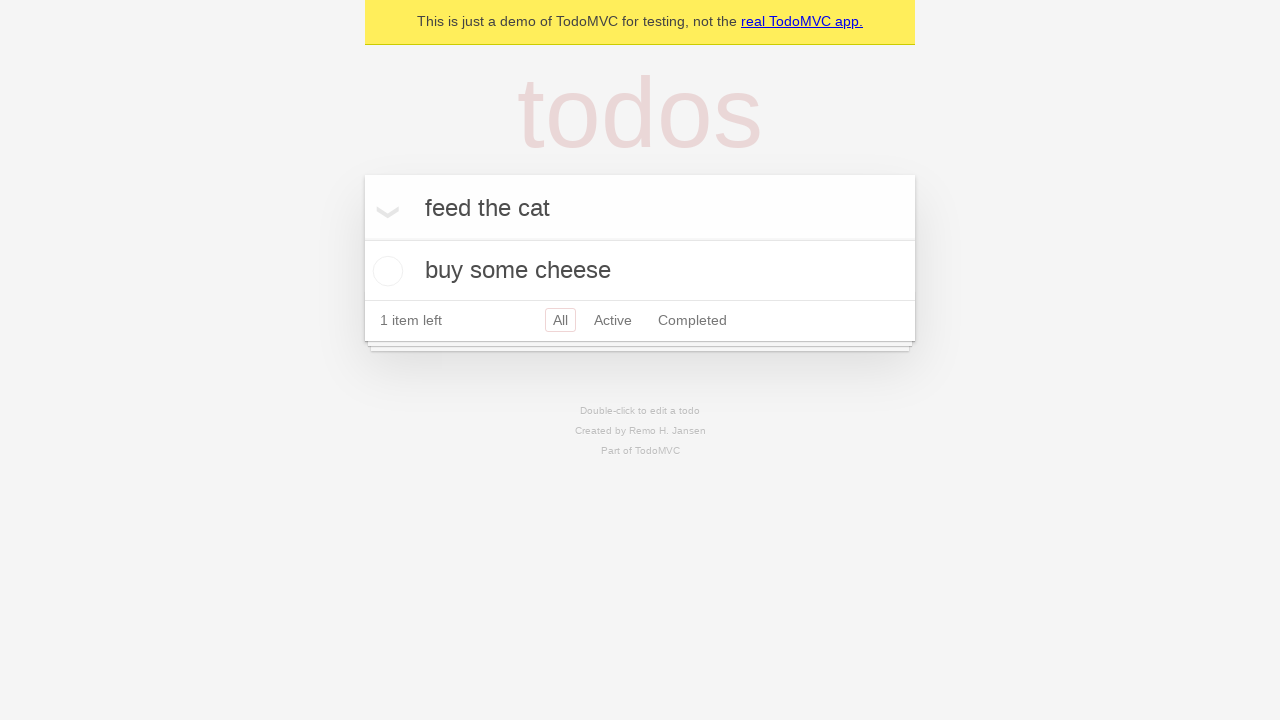

Pressed Enter to add second todo item on internal:attr=[placeholder="What needs to be done?"i]
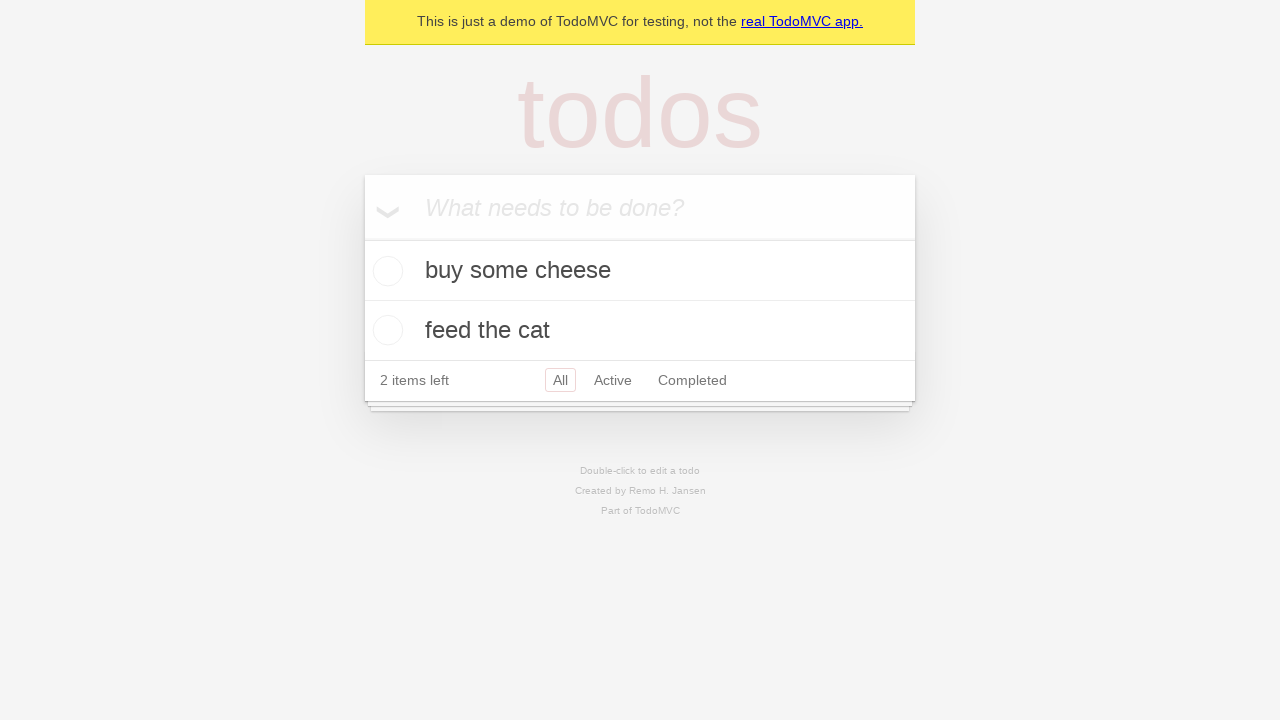

Filled third todo item with 'book a doctors appointment' on internal:attr=[placeholder="What needs to be done?"i]
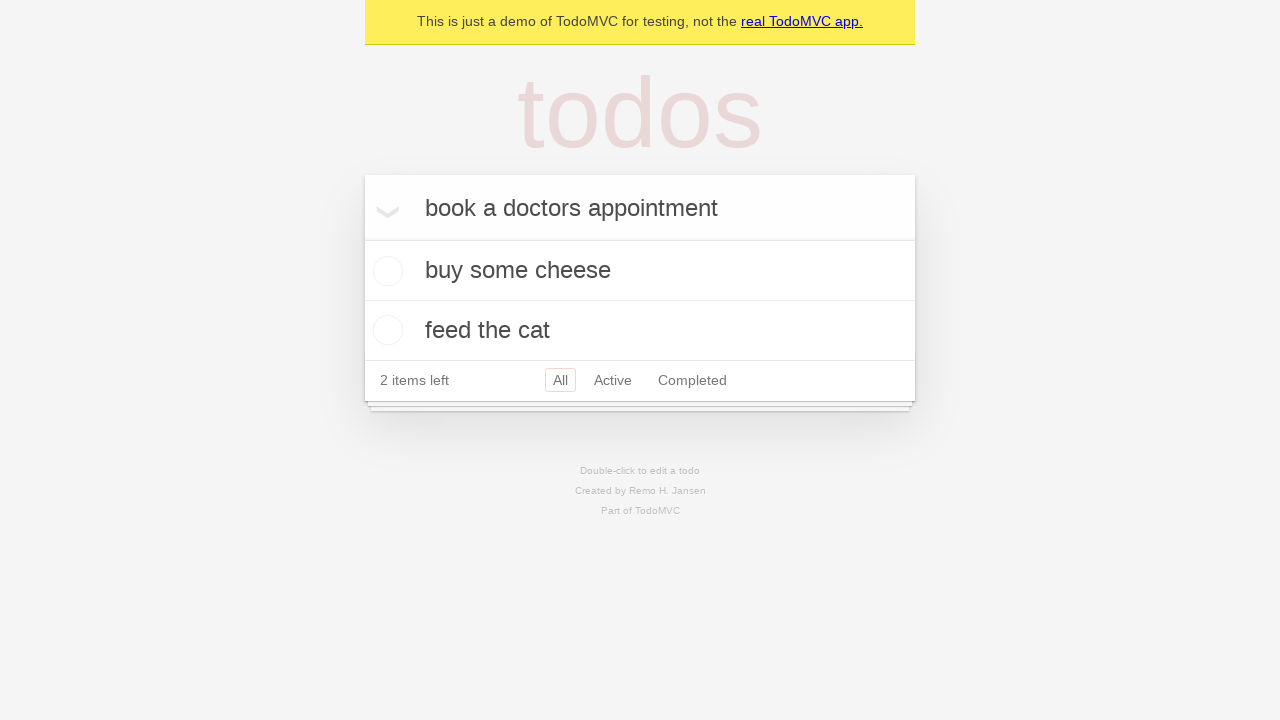

Pressed Enter to add third todo item on internal:attr=[placeholder="What needs to be done?"i]
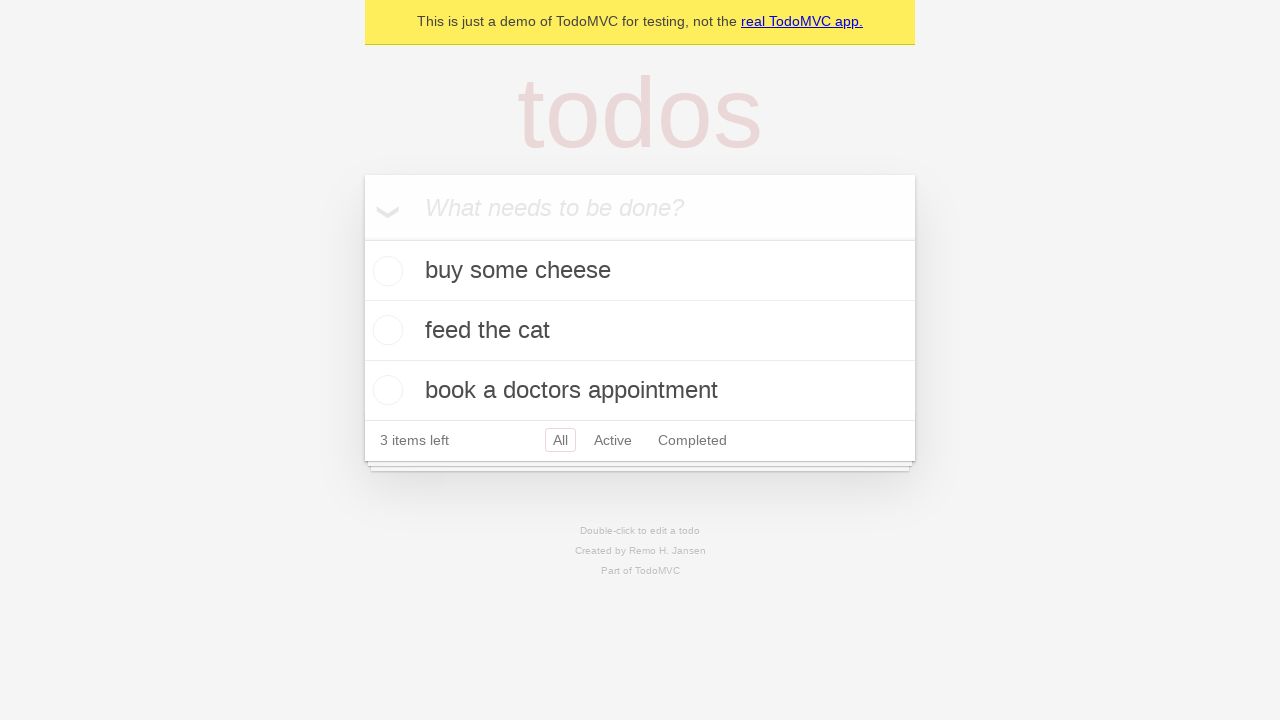

Checked 'Mark all as complete' checkbox at (362, 238) on internal:label="Mark all as complete"i
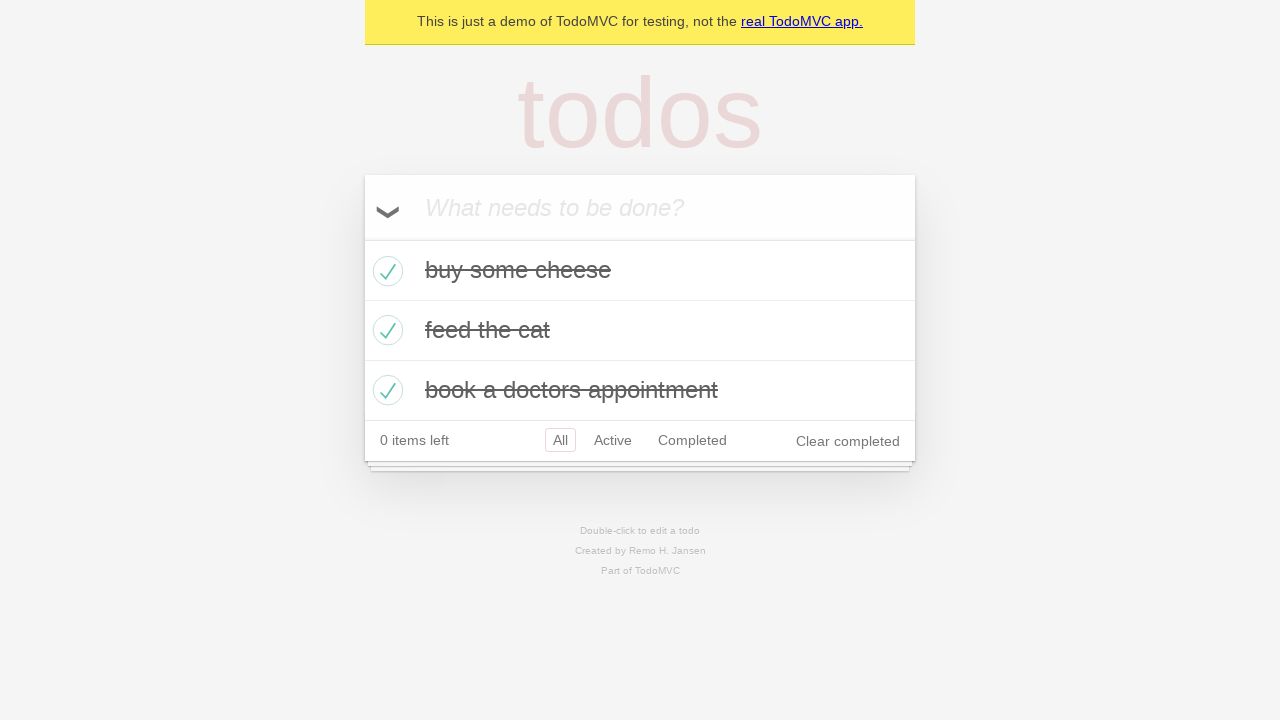

Verified all todo items have completed class
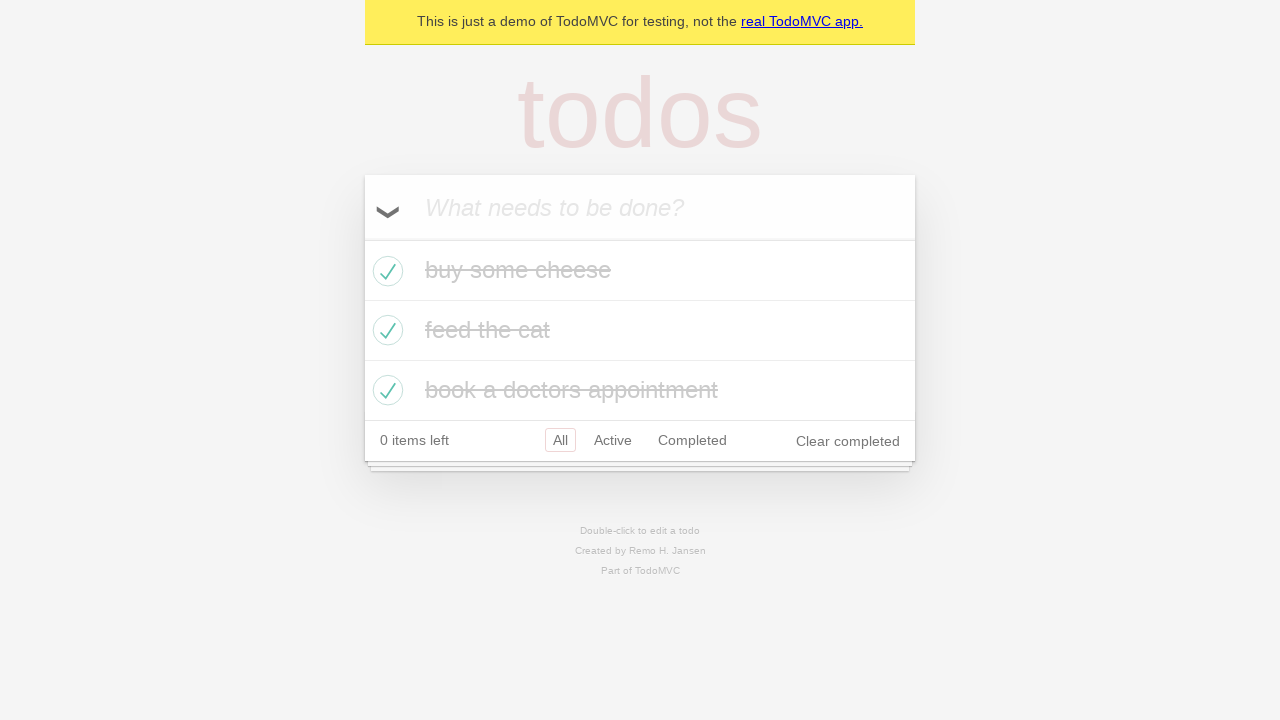

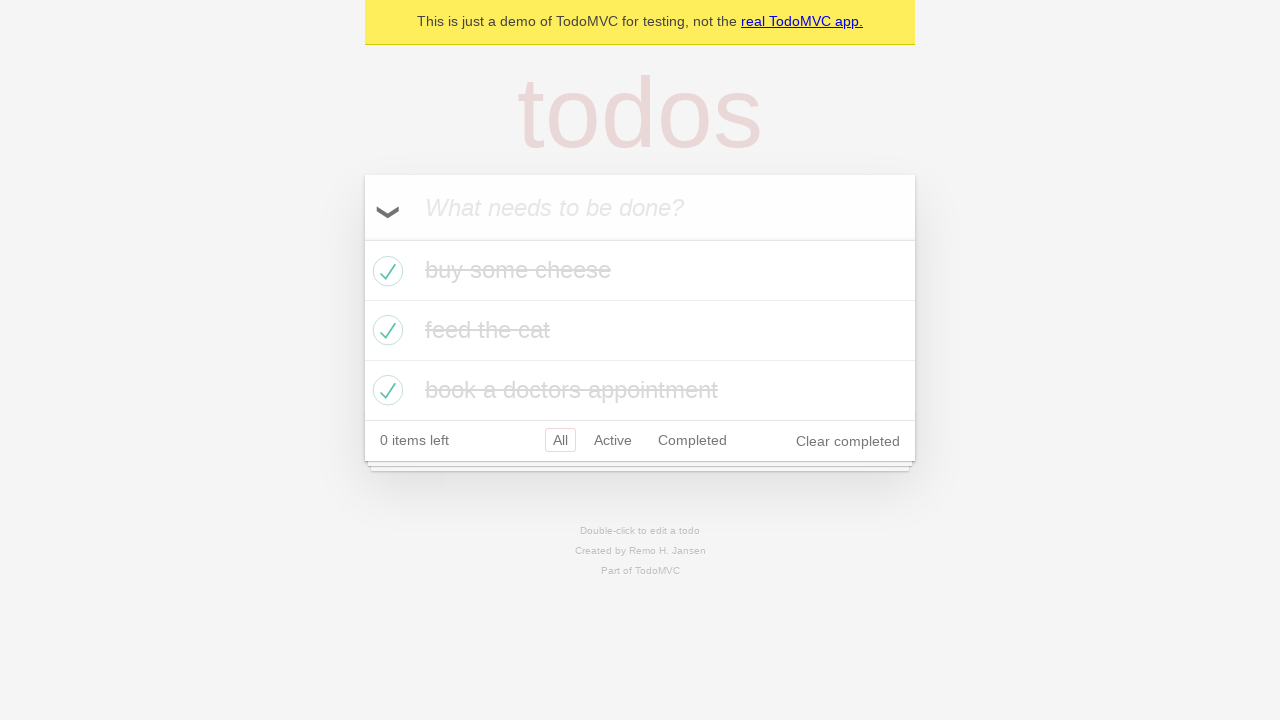